Tests the add/remove elements functionality by clicking the "Add Element" button 5 times to create delete buttons, then verifies the buttons were created

Starting URL: http://the-internet.herokuapp.com/add_remove_elements/

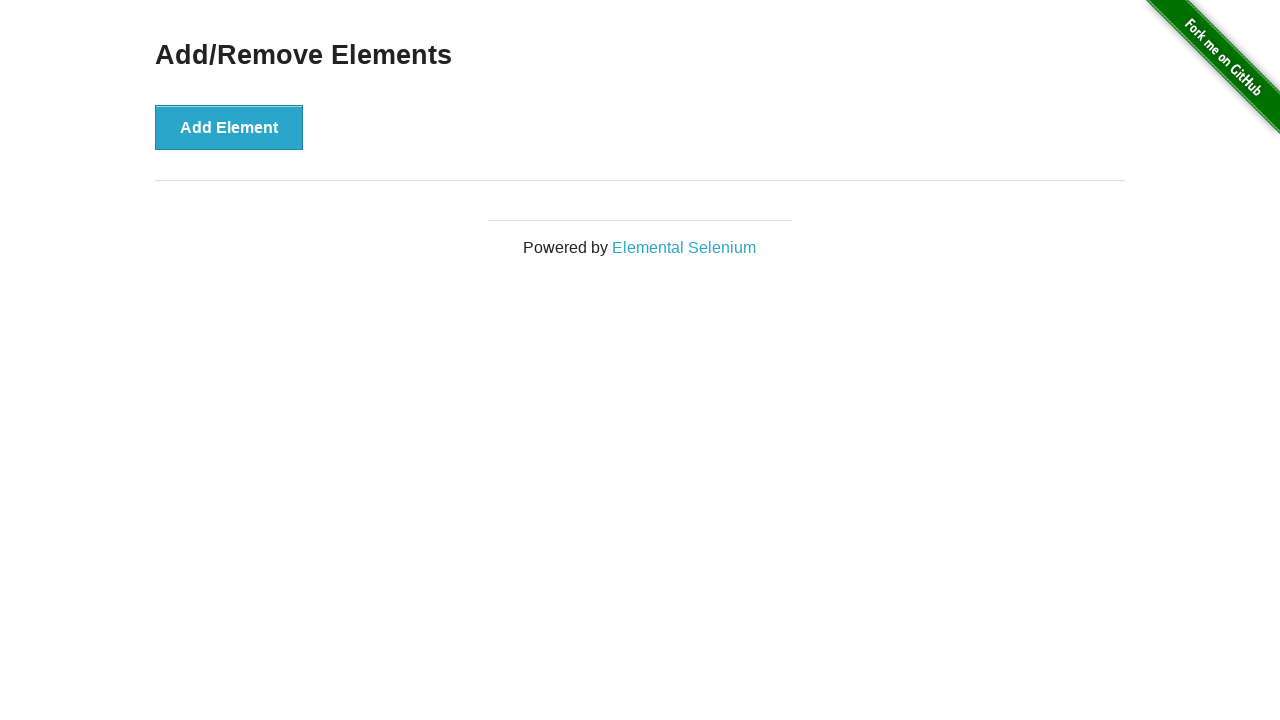

Clicked 'Add Element' button (iteration 1 of 5) at (229, 127) on button[onclick="addElement()"]
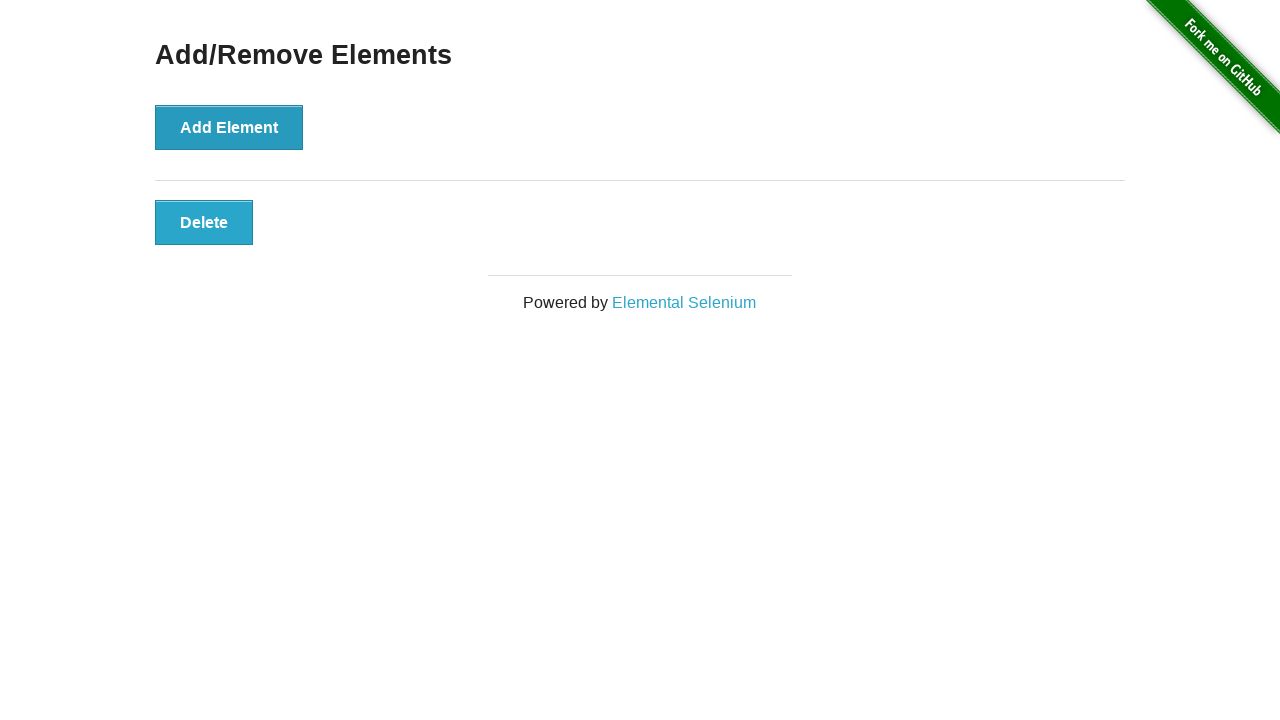

Clicked 'Add Element' button (iteration 2 of 5) at (229, 127) on button[onclick="addElement()"]
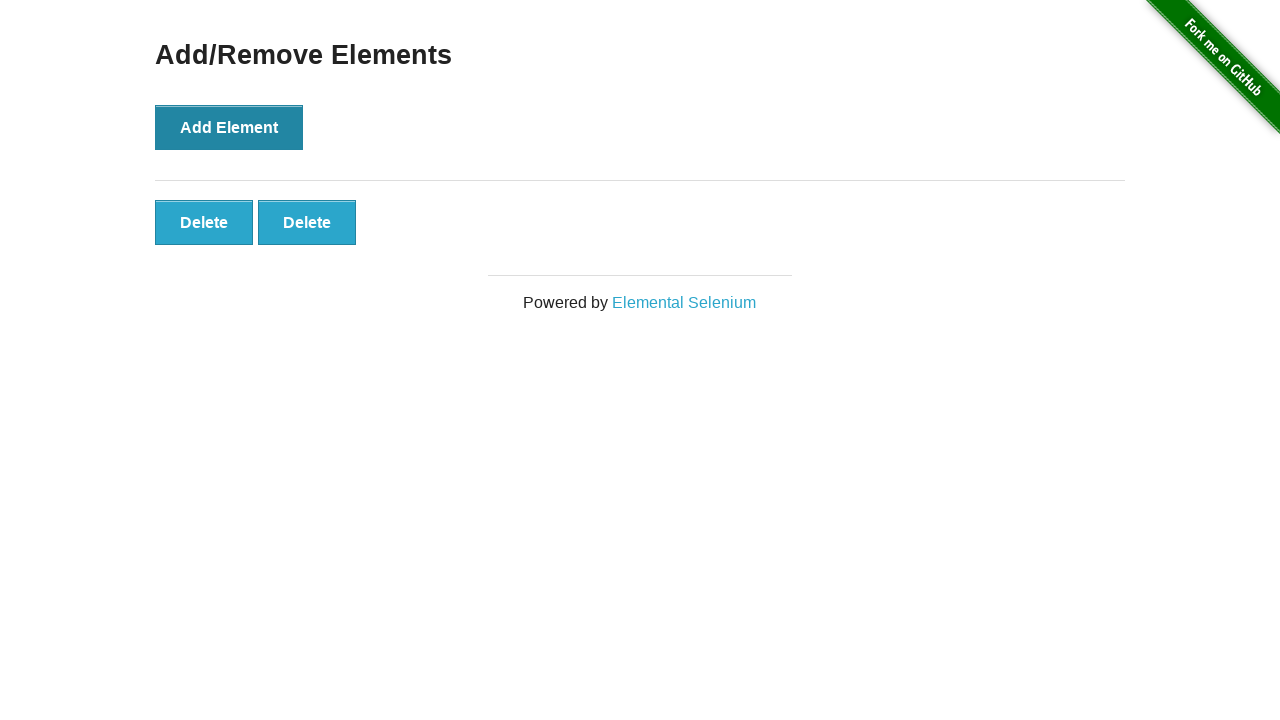

Clicked 'Add Element' button (iteration 3 of 5) at (229, 127) on button[onclick="addElement()"]
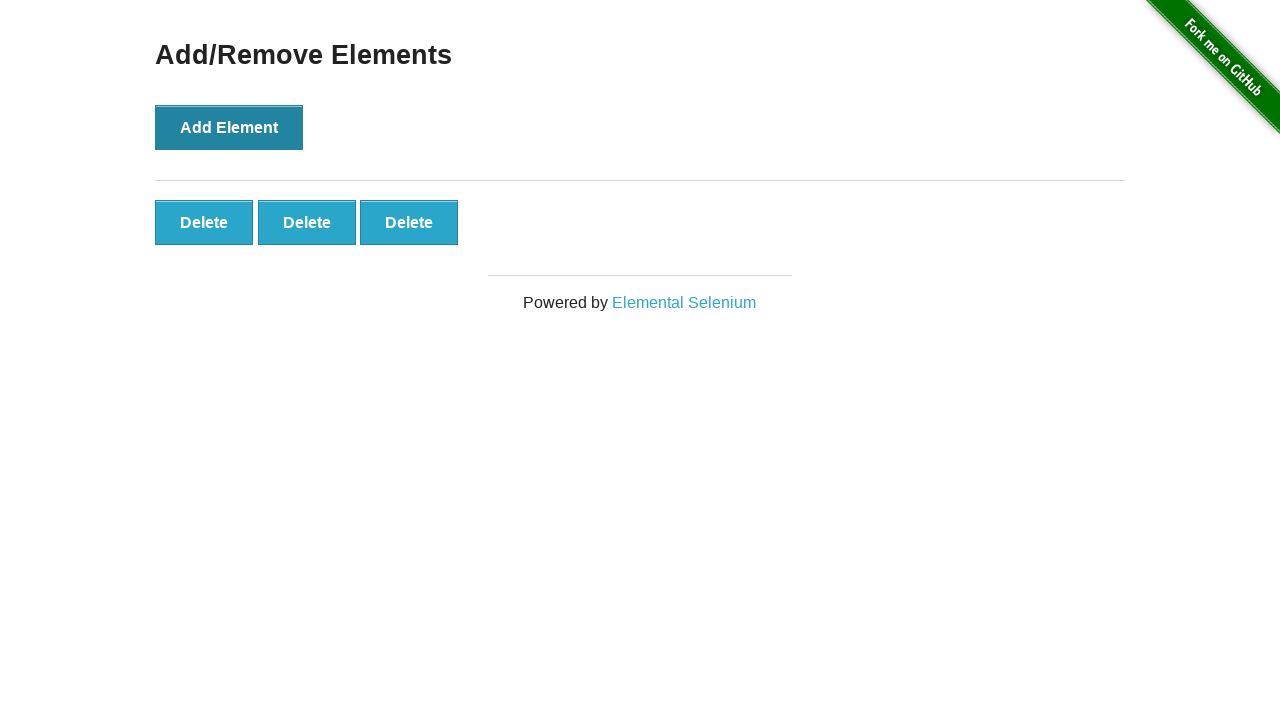

Clicked 'Add Element' button (iteration 4 of 5) at (229, 127) on button[onclick="addElement()"]
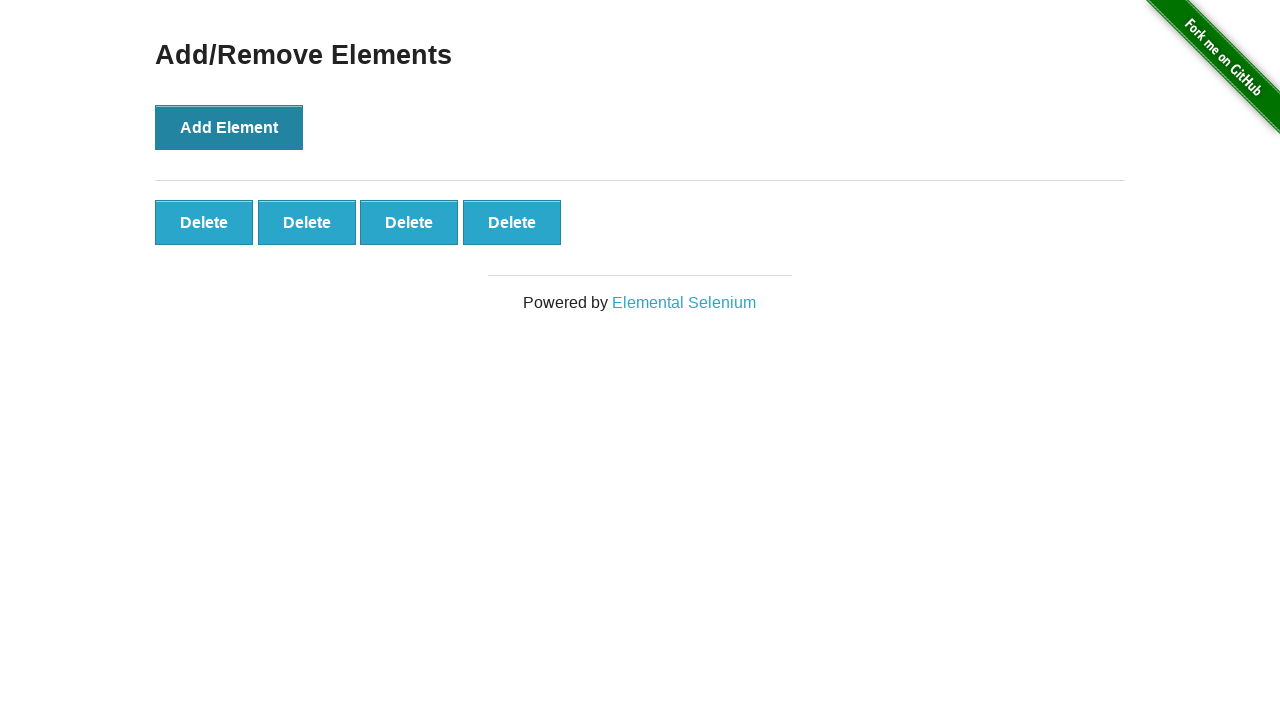

Clicked 'Add Element' button (iteration 5 of 5) at (229, 127) on button[onclick="addElement()"]
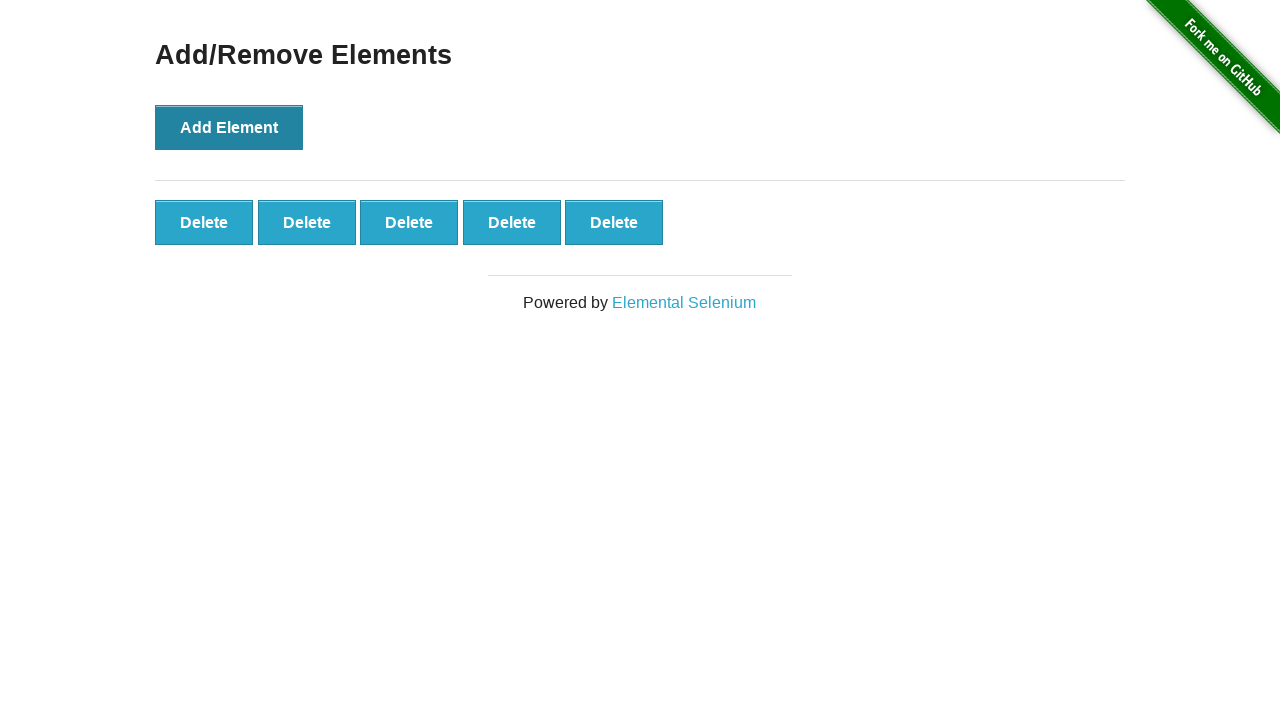

Delete buttons appeared on the page
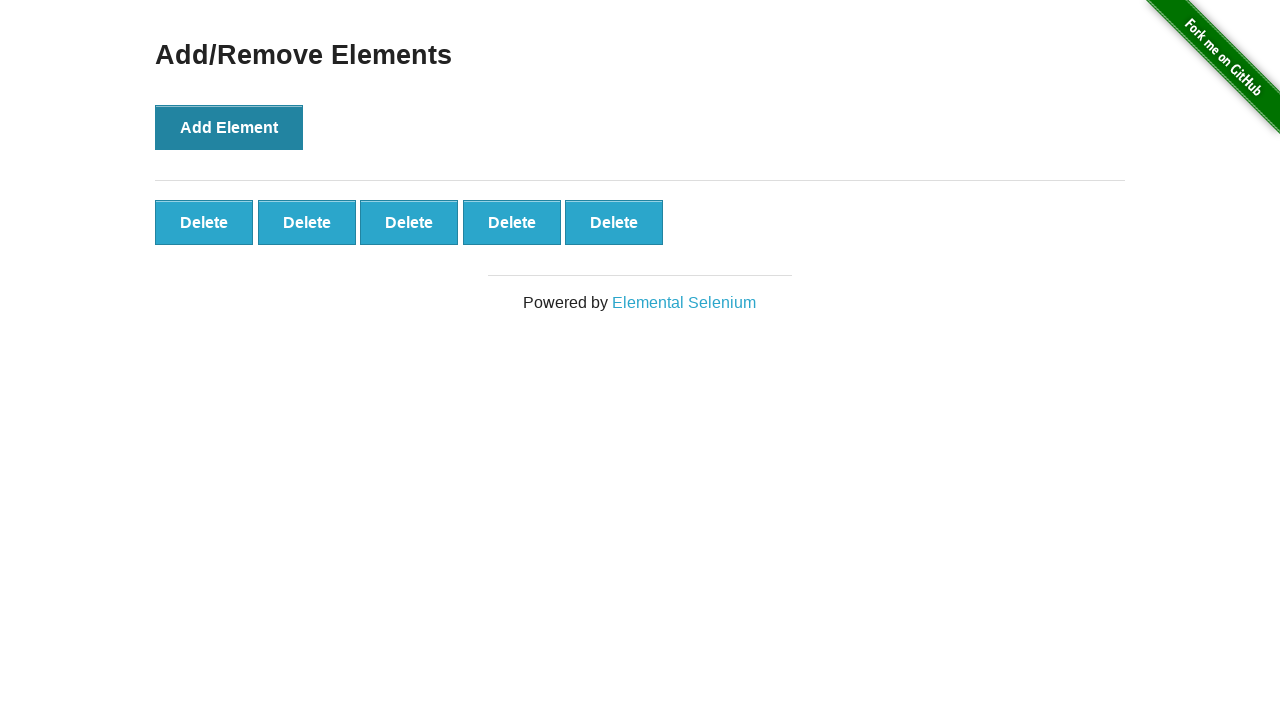

Verified that exactly 5 delete buttons were created
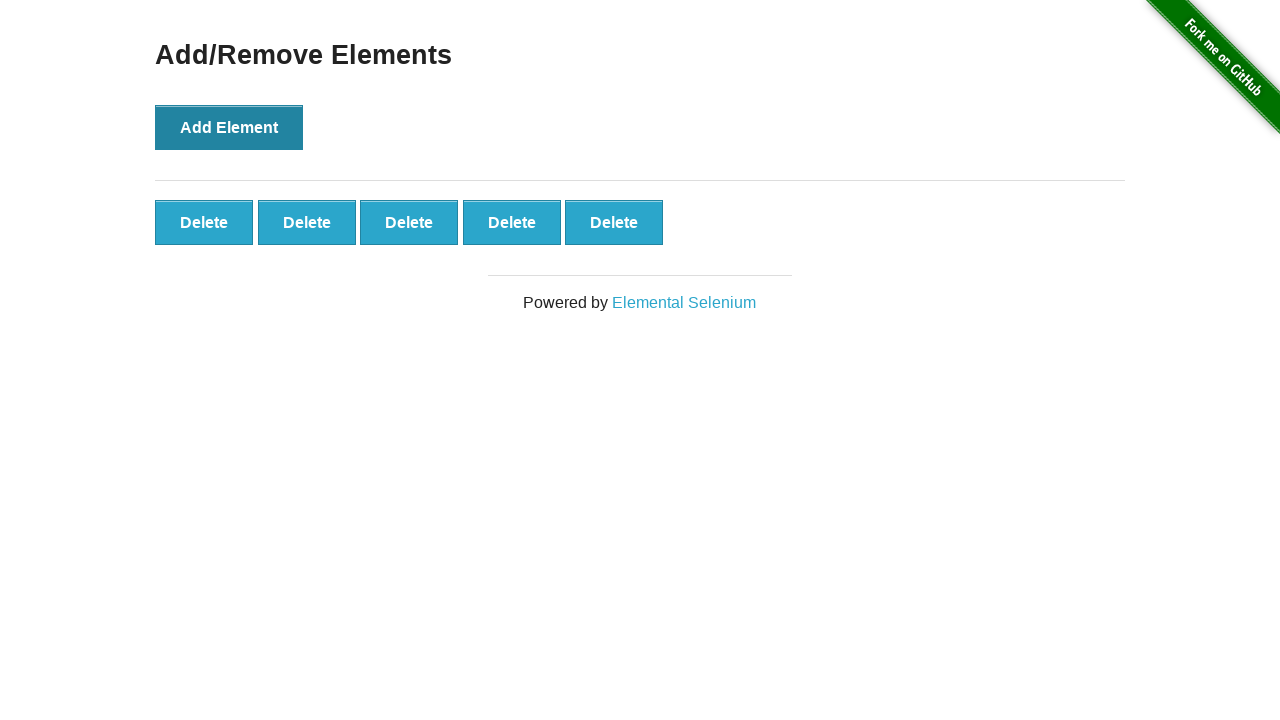

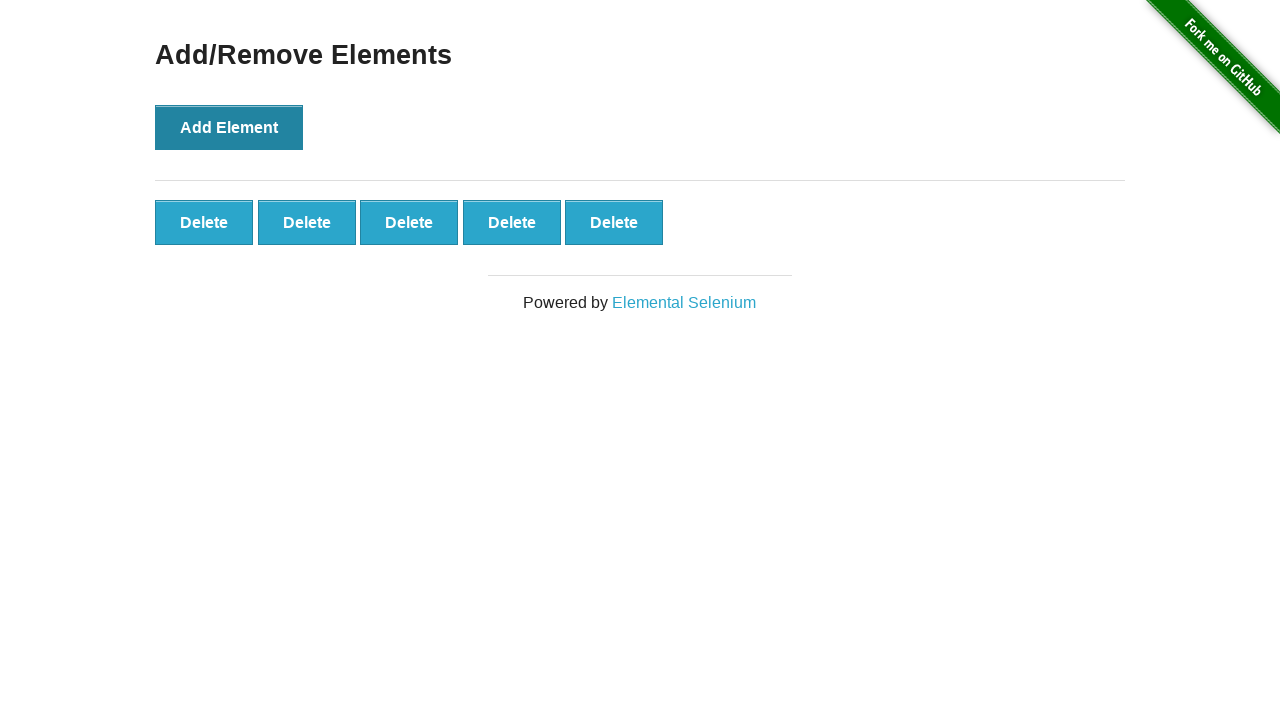